Tests the search autocomplete functionality on FirstCry e-commerce site by clicking the search box, typing "mobile" character by character, and waiting for search suggestions to appear.

Starting URL: https://firstcry.com/

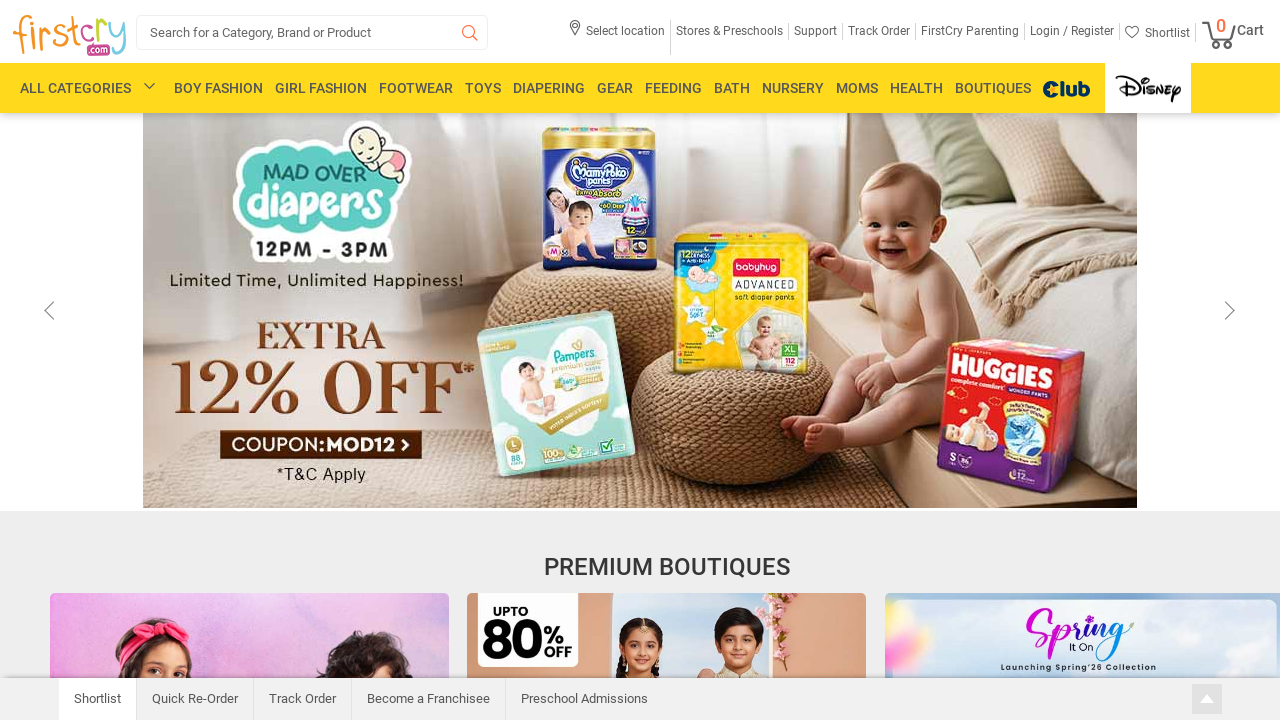

Clicked on the search box at (312, 32) on #search_box
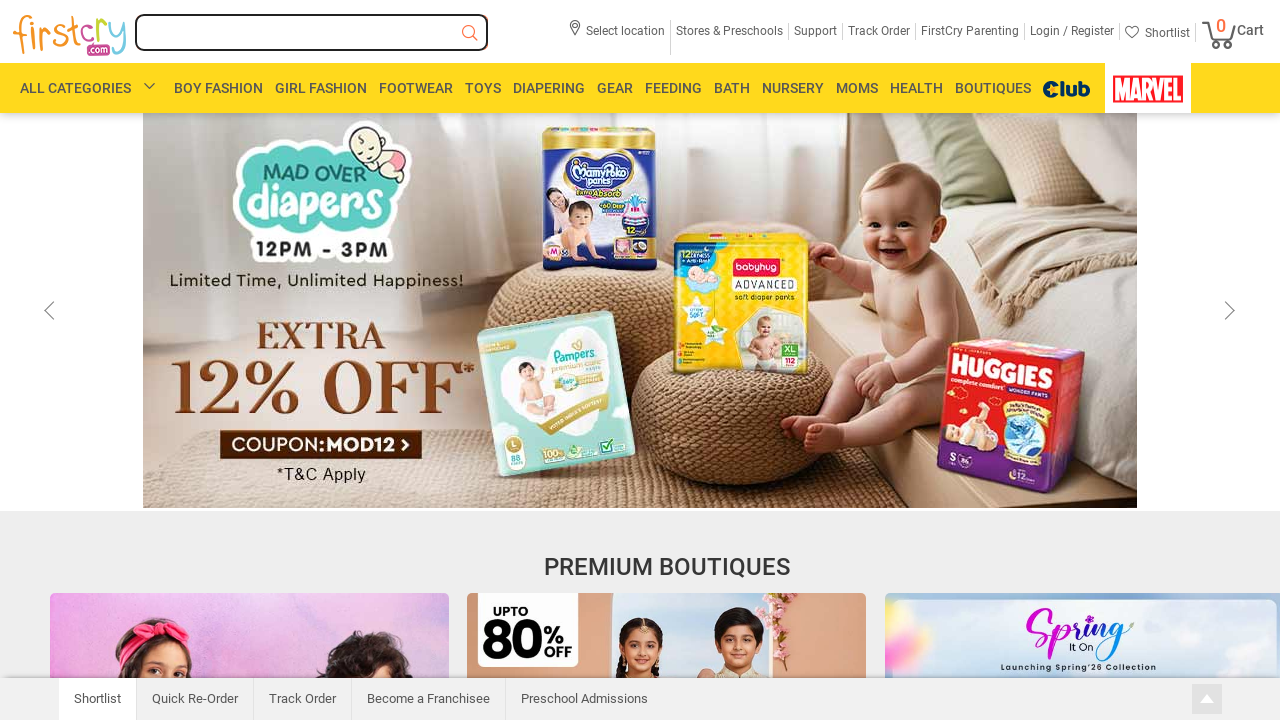

Typed character 'm' in search box
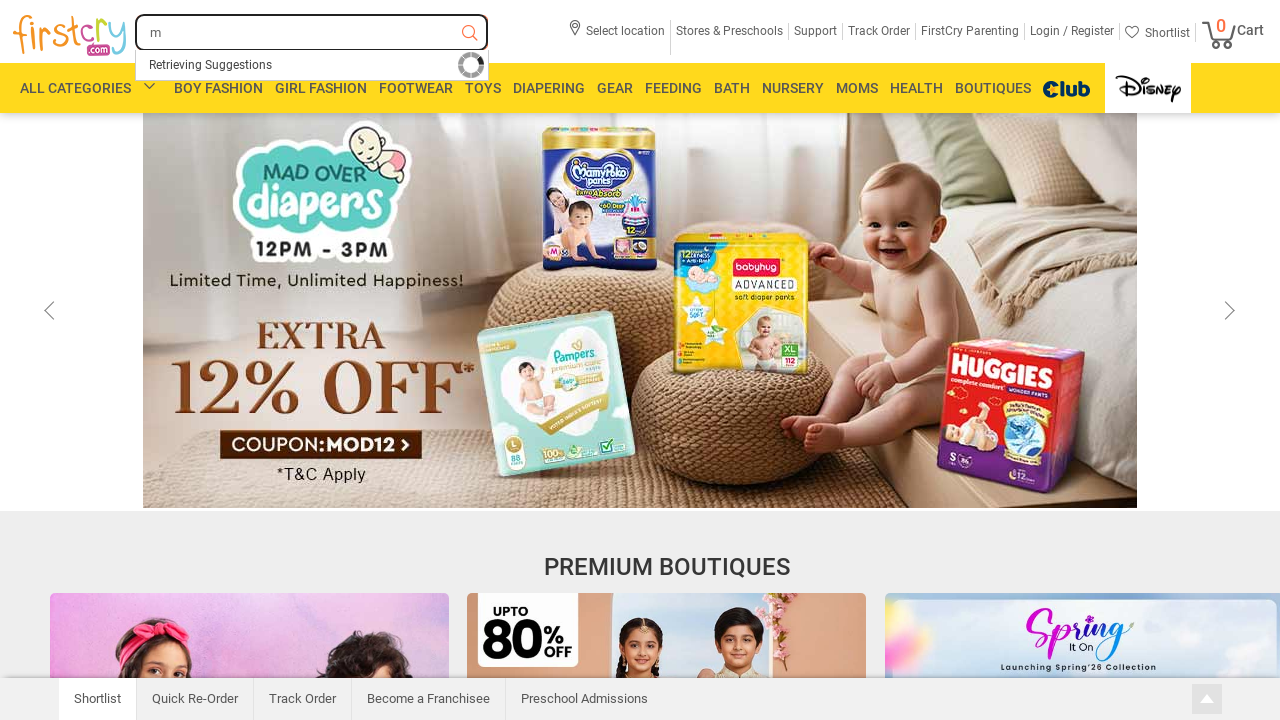

Typed character 'o' in search box
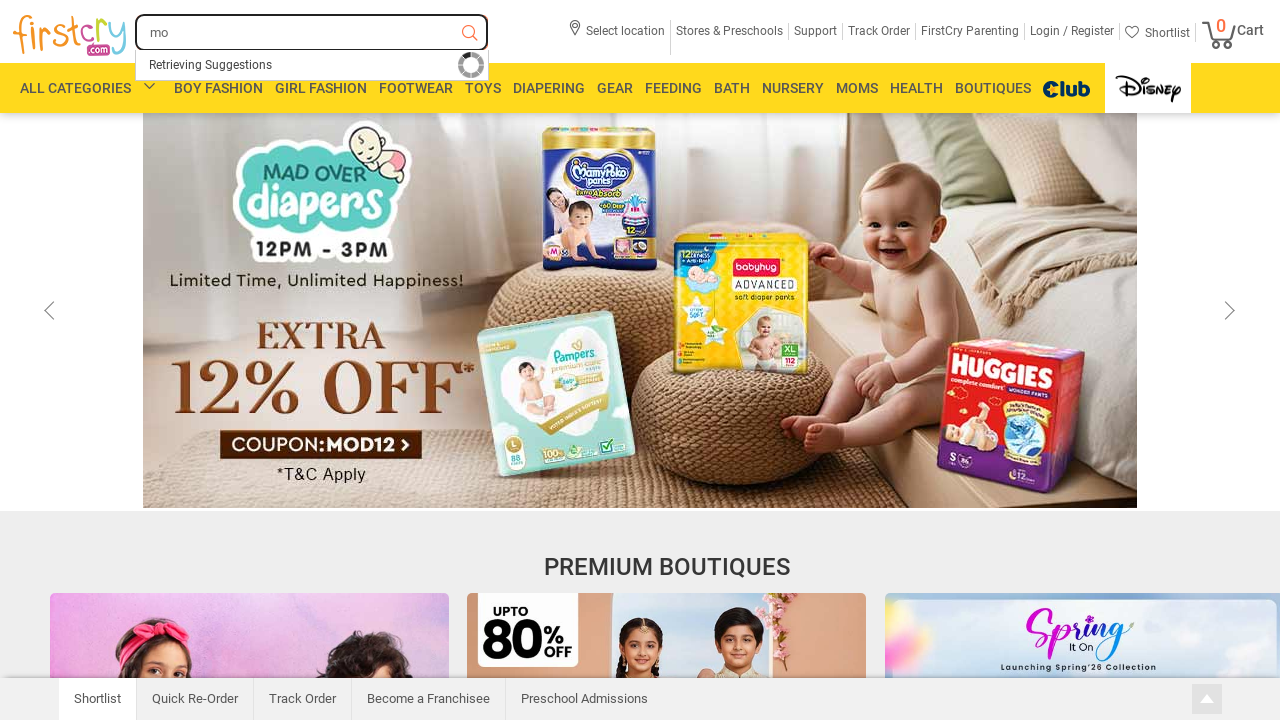

Typed character 'b' in search box
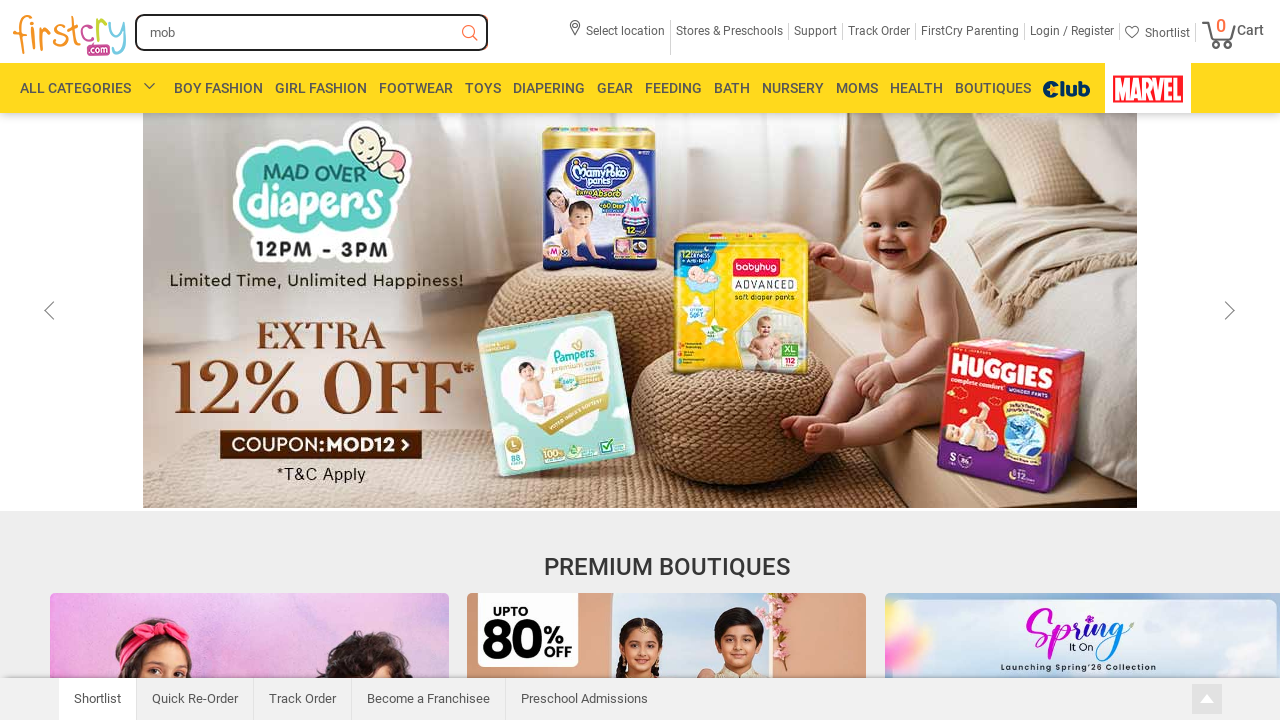

Typed character 'i' in search box
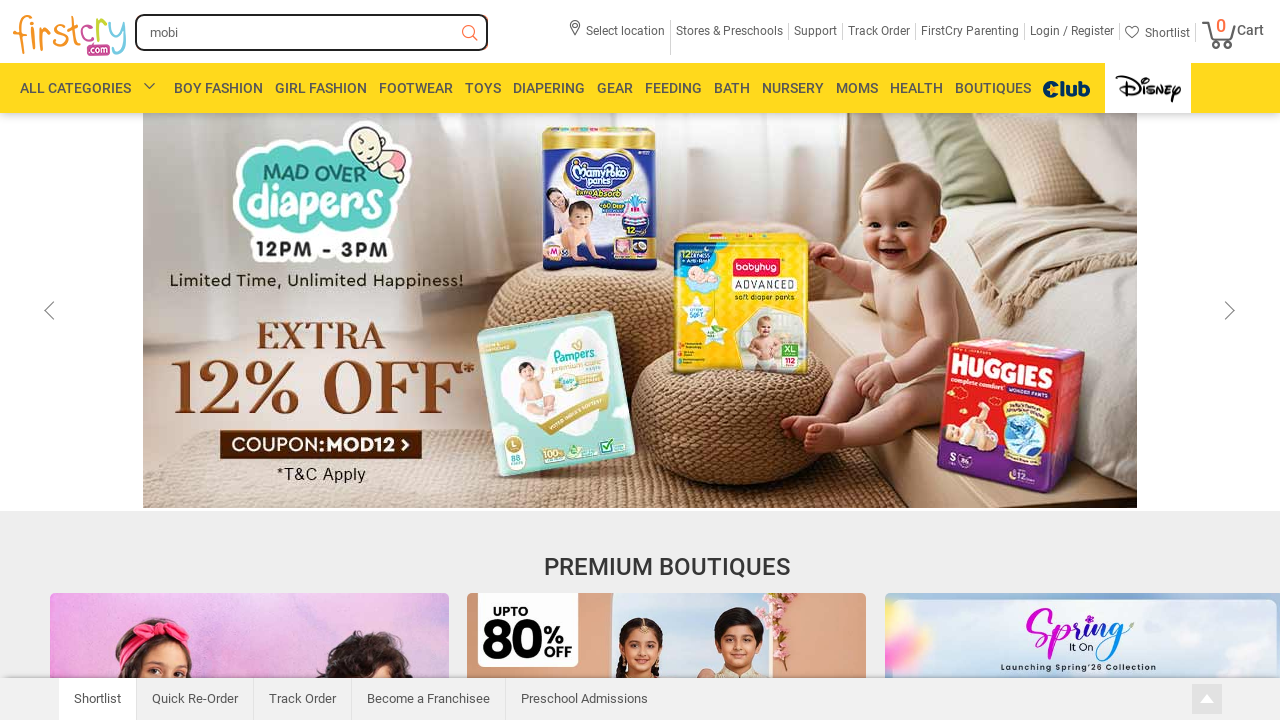

Typed character 'l' in search box
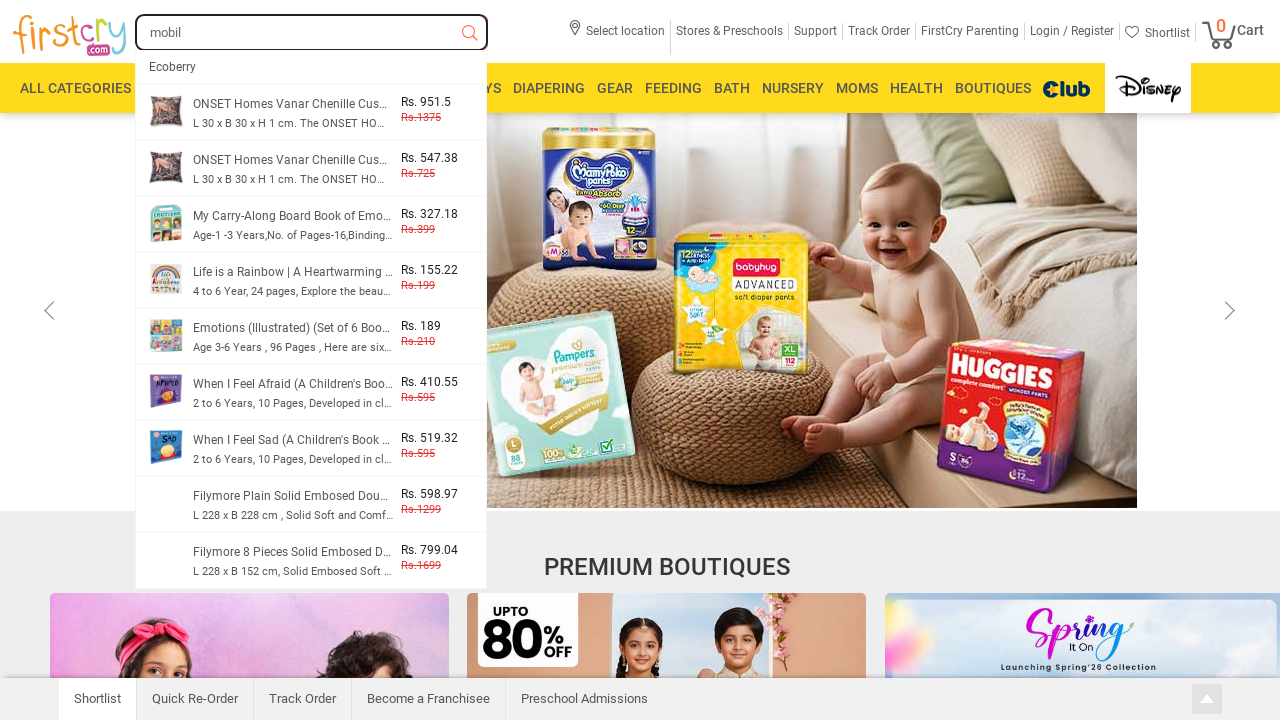

Typed character 'e' in search box
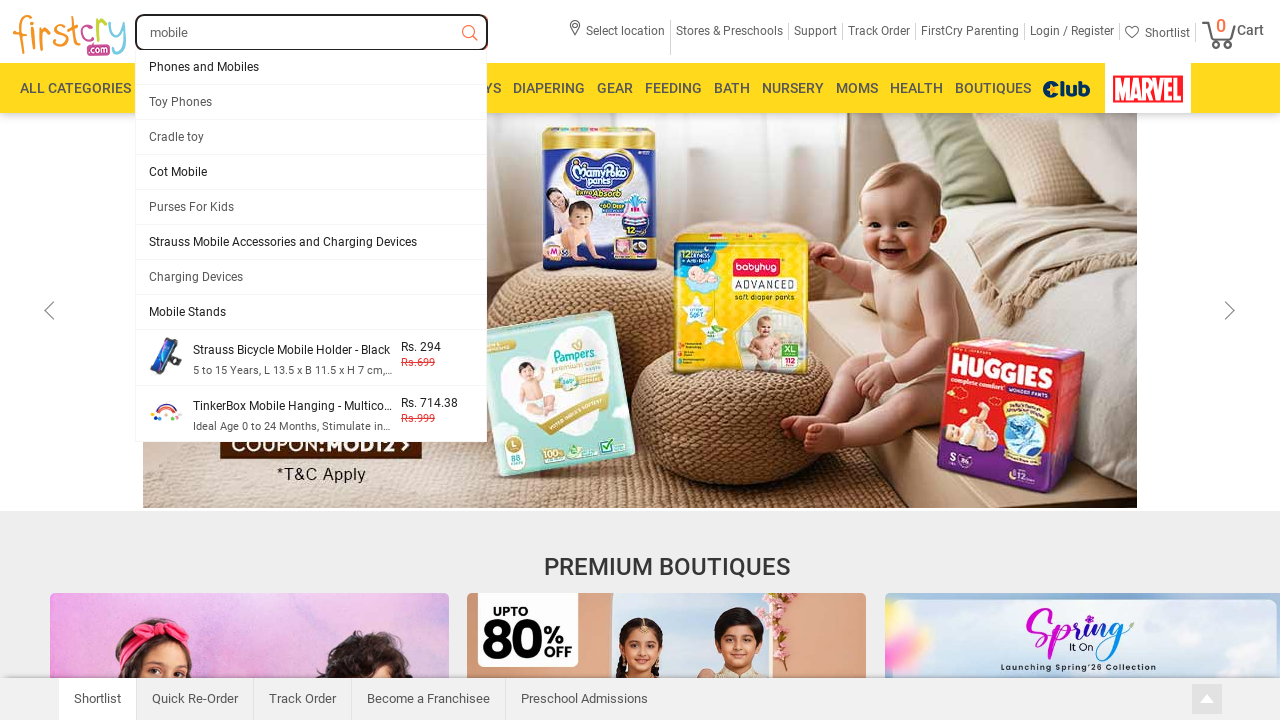

Search suggestions loaded
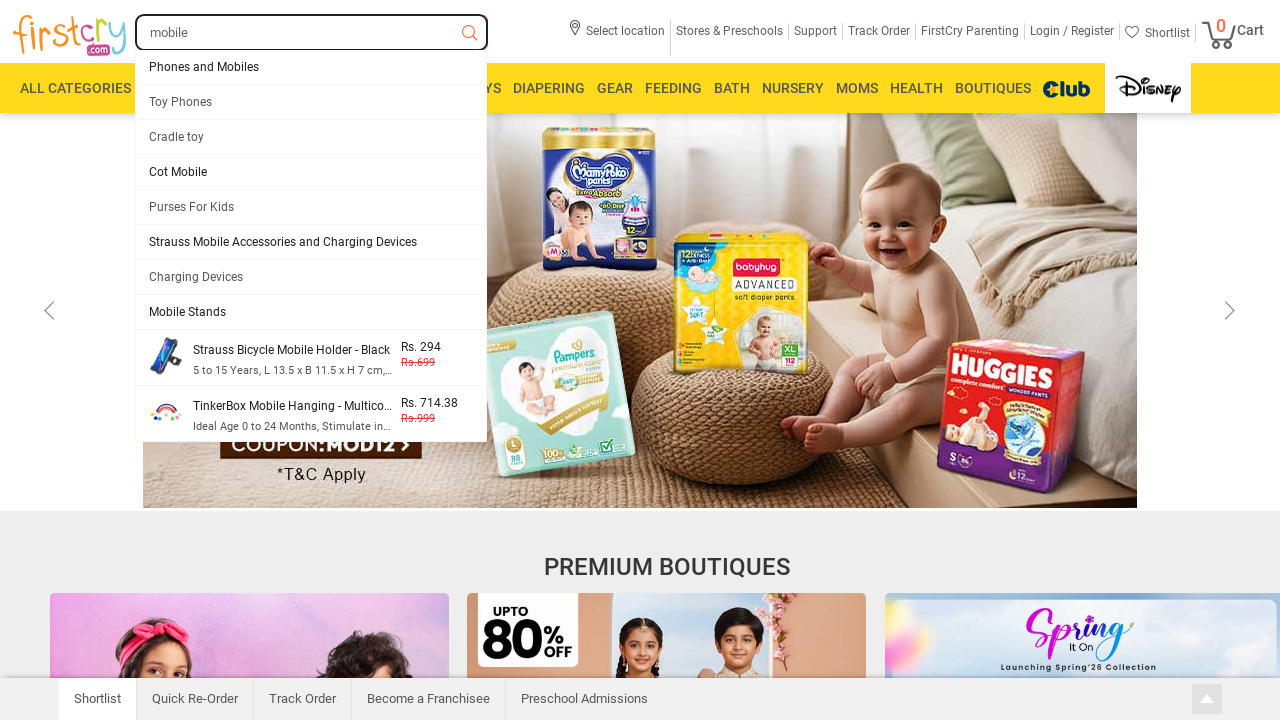

First search suggestion is visible
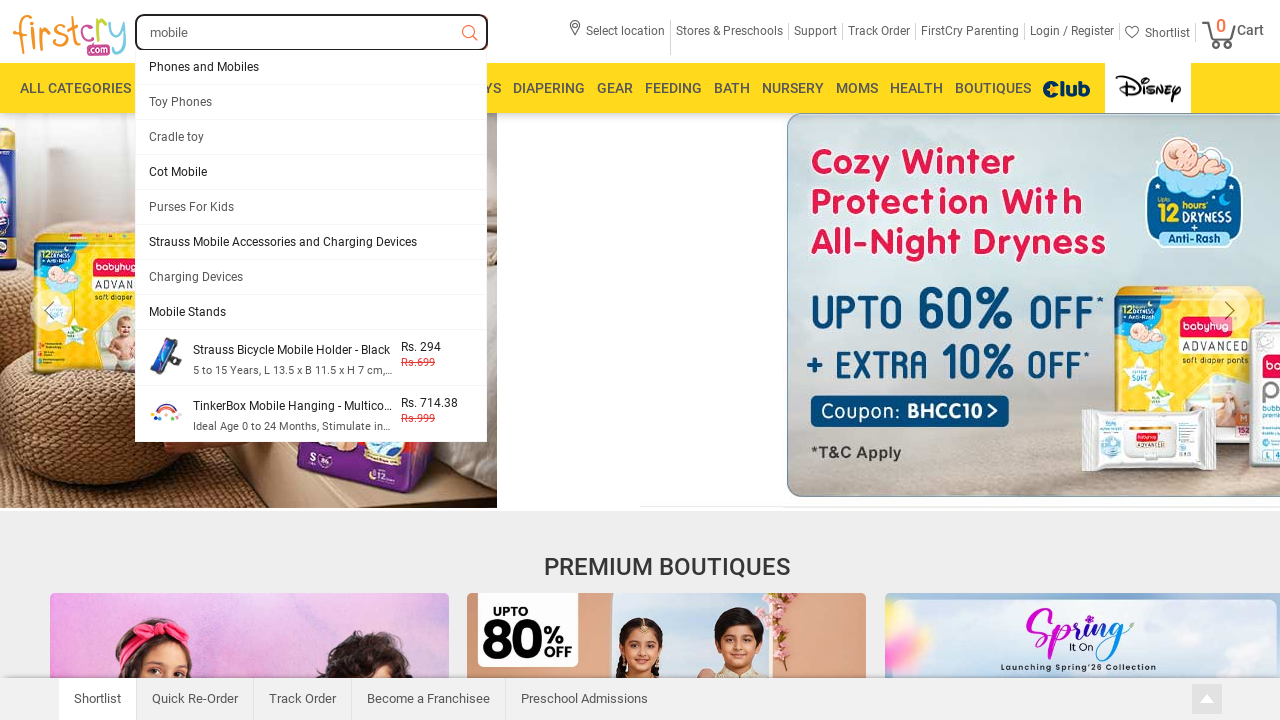

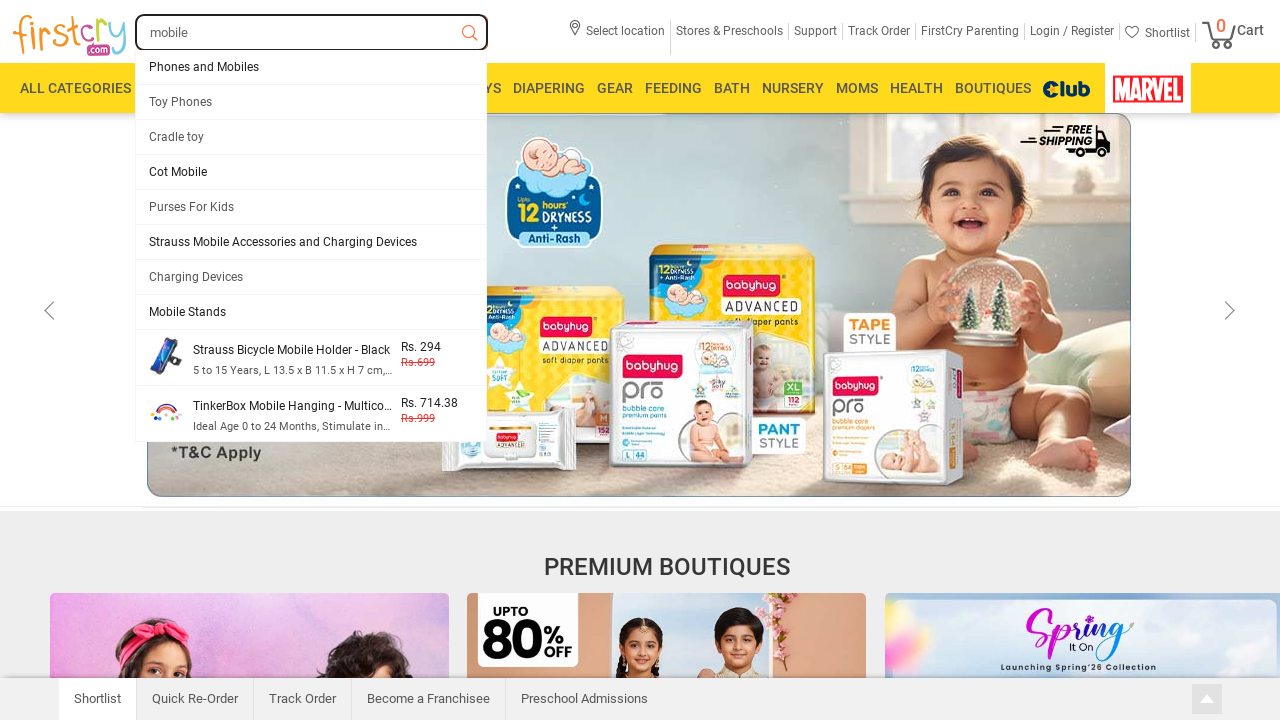